Tests sorting the Due column in descending order by clicking the column header twice and verifying the values are sorted correctly

Starting URL: http://the-internet.herokuapp.com/tables

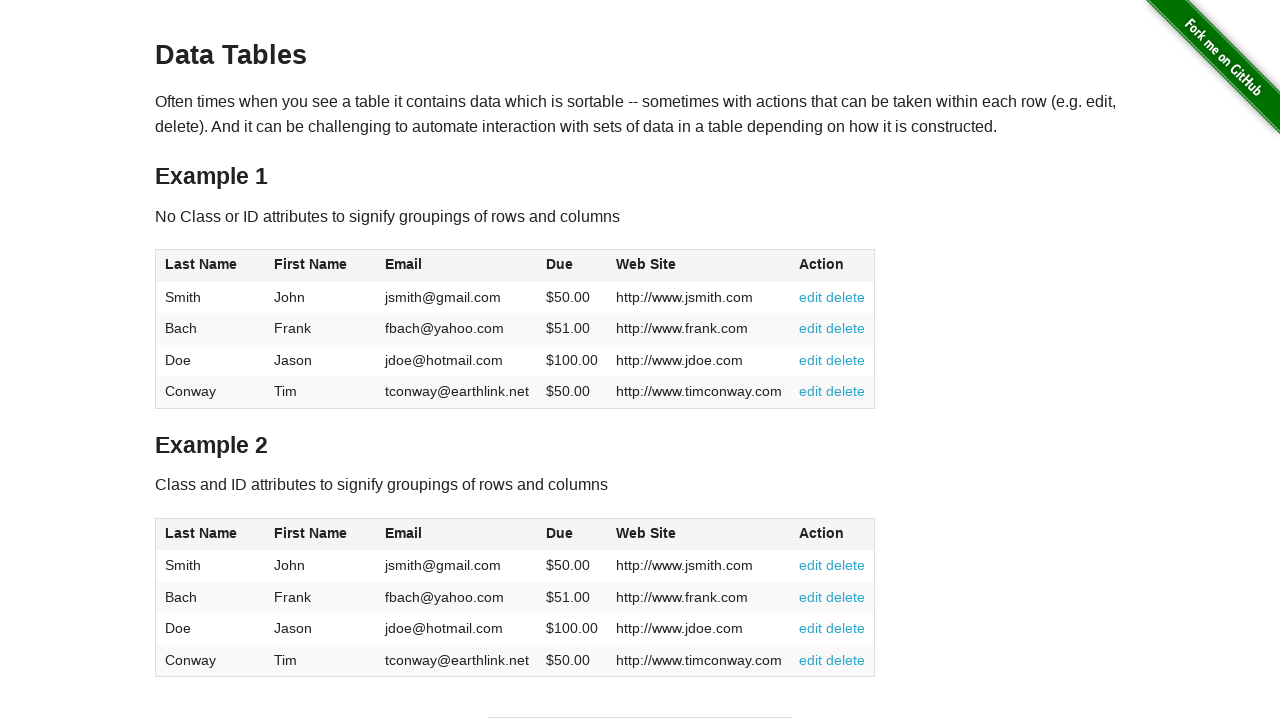

Clicked Due column header first time to sort ascending at (572, 266) on #table1 thead tr th:nth-of-type(4)
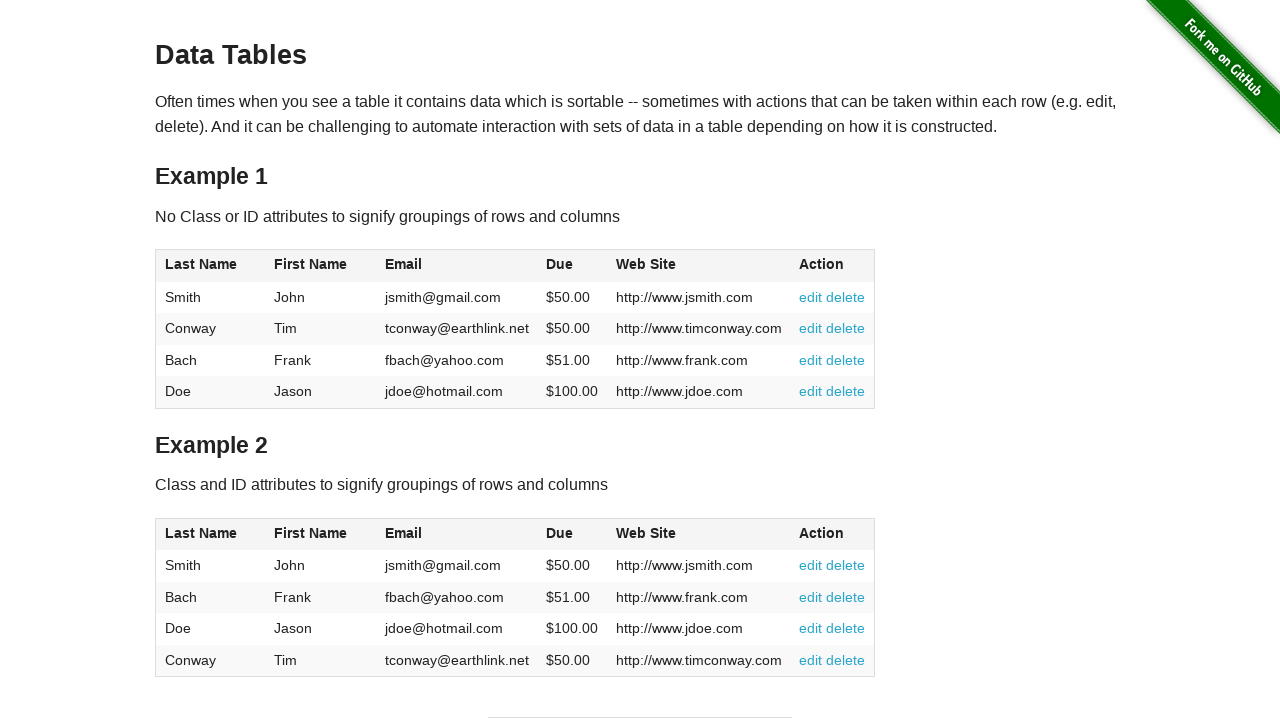

Clicked Due column header second time to sort descending at (572, 266) on #table1 thead tr th:nth-of-type(4)
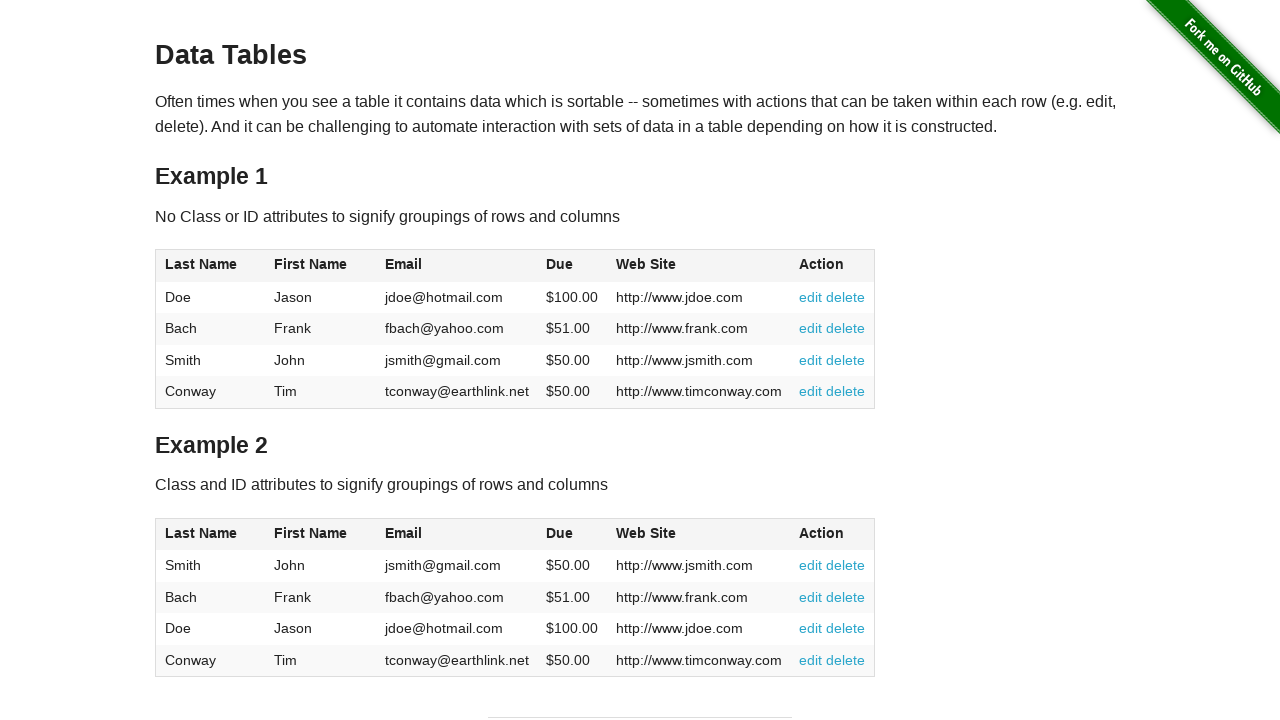

Due column elements loaded and table sorted in descending order
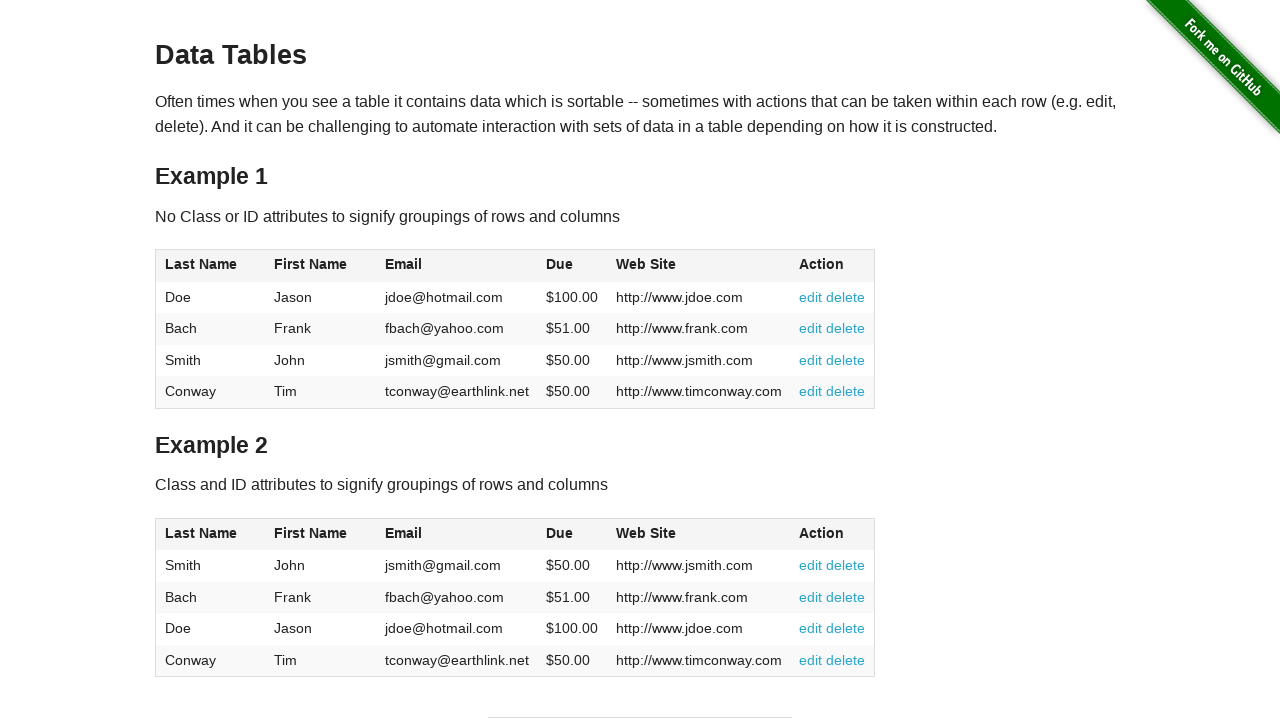

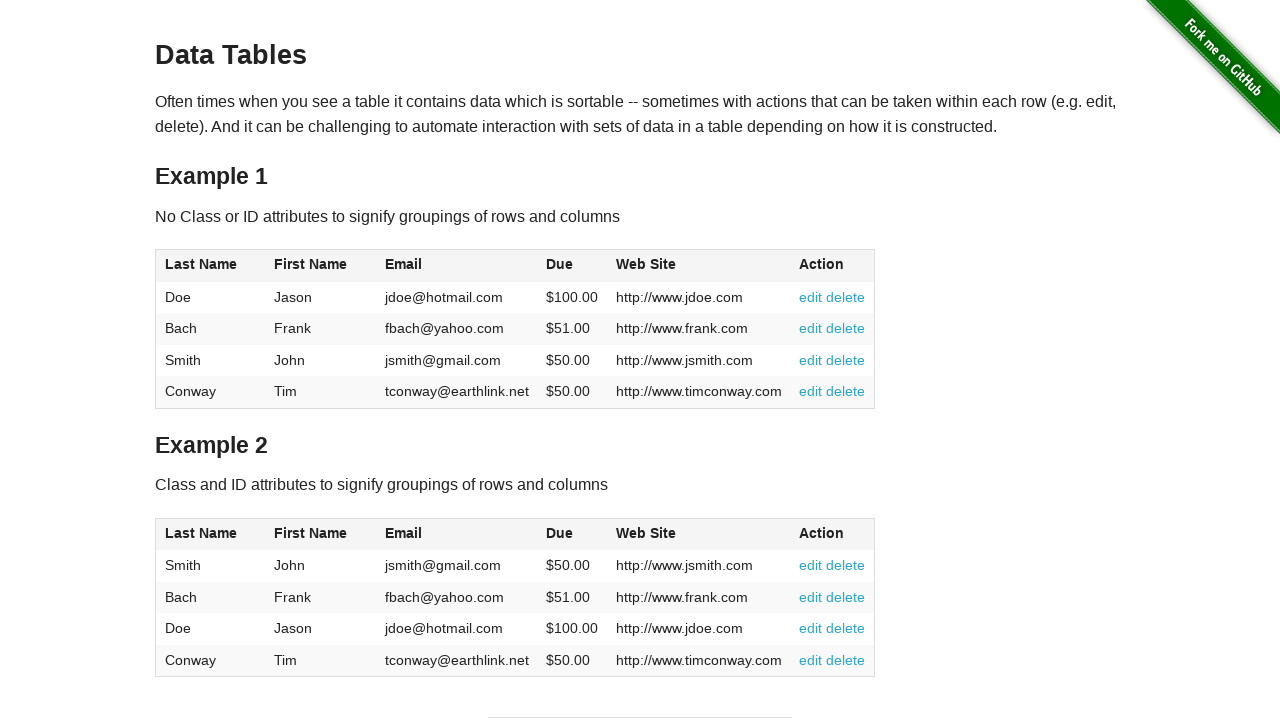